Tests that the toggle all checkbox updates correctly when individual items are completed or cleared

Starting URL: https://demo.playwright.dev/todomvc

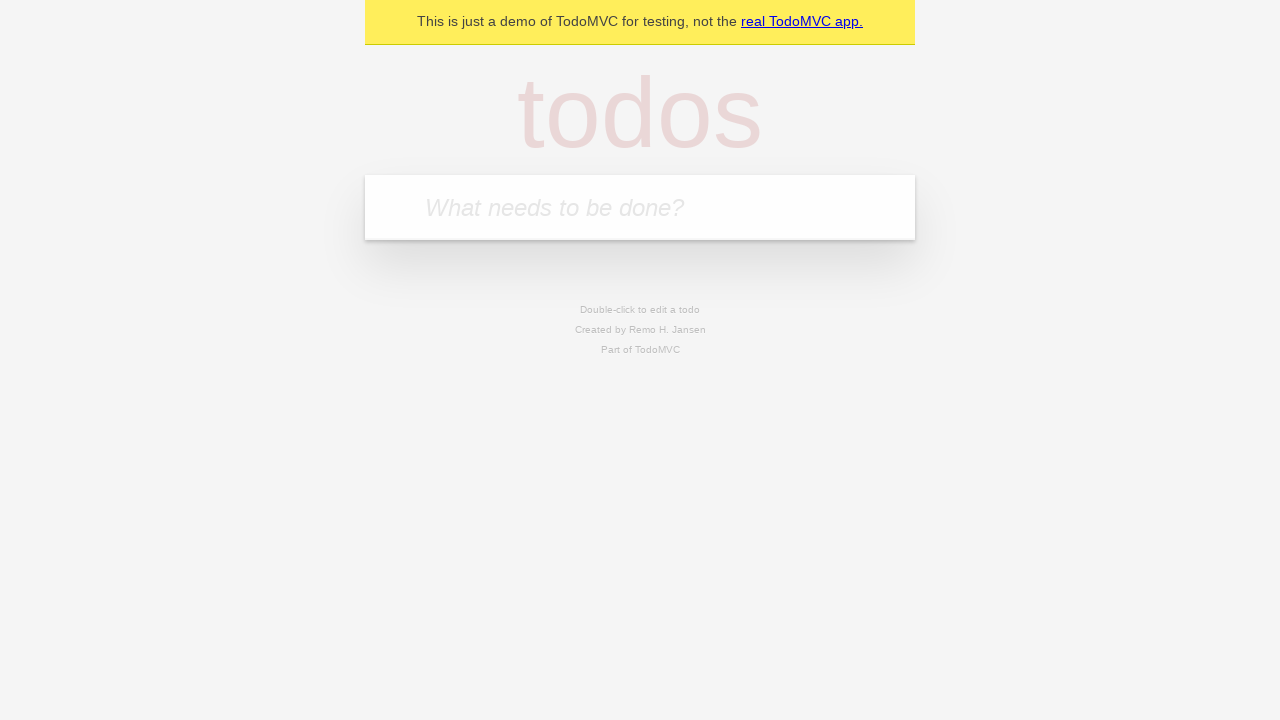

Filled input field with 'buy some cheese' on internal:attr=[placeholder="What needs to be done?"i]
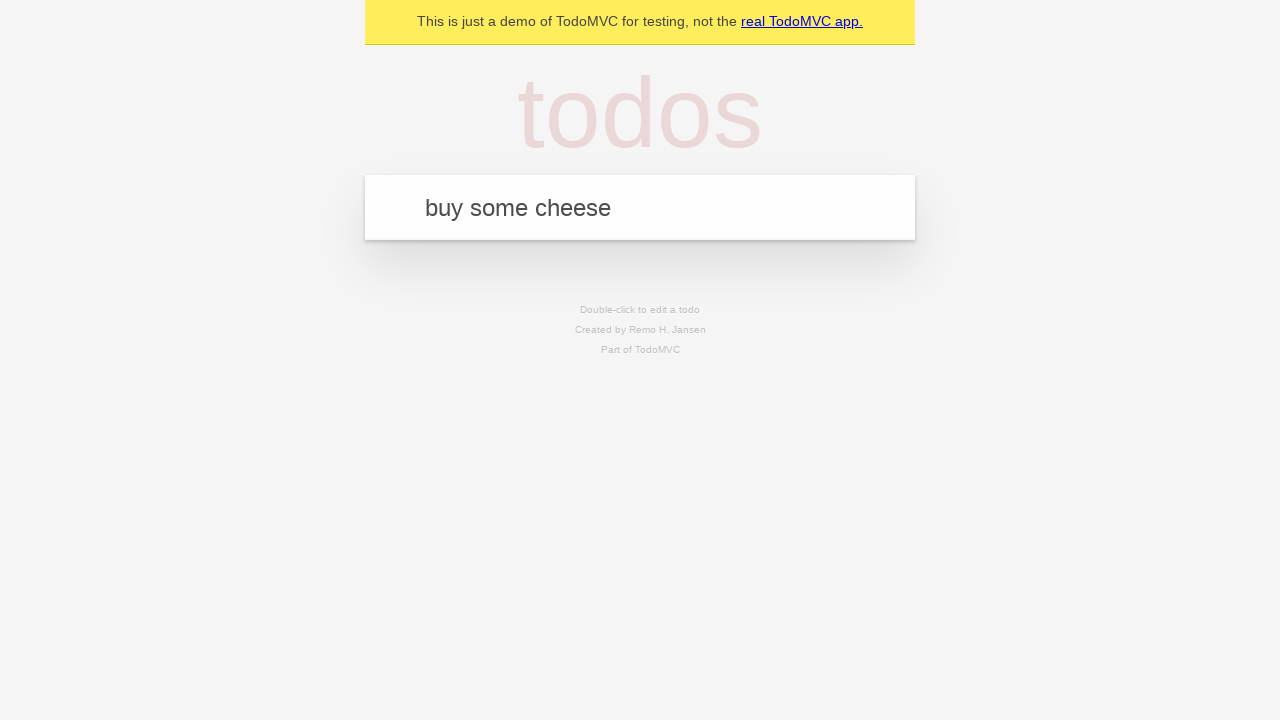

Pressed Enter to create first todo on internal:attr=[placeholder="What needs to be done?"i]
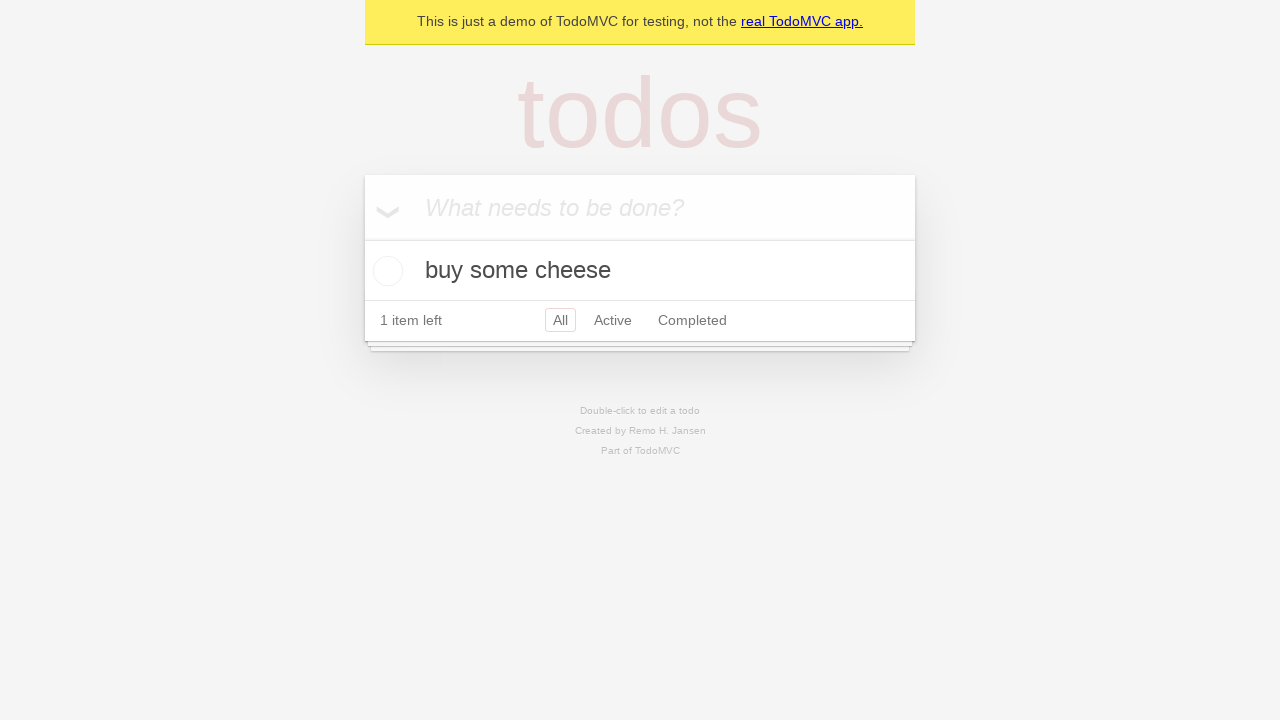

Filled input field with 'feed the cat' on internal:attr=[placeholder="What needs to be done?"i]
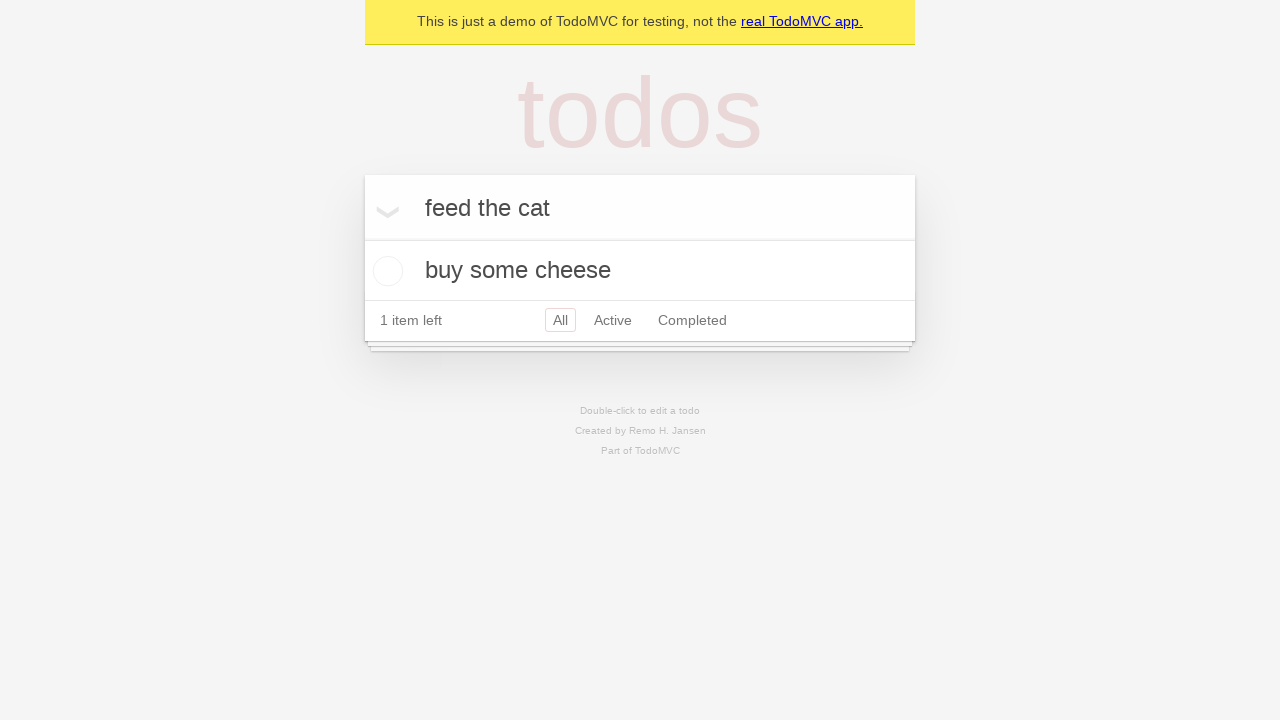

Pressed Enter to create second todo on internal:attr=[placeholder="What needs to be done?"i]
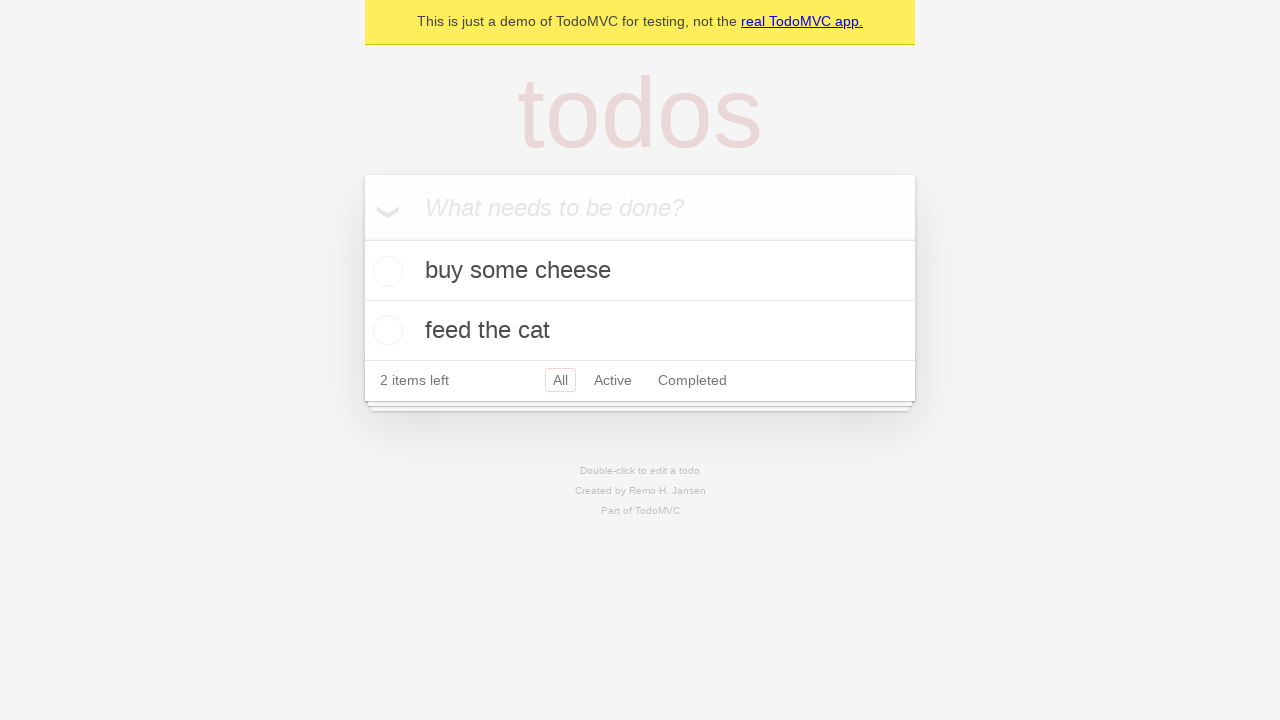

Filled input field with 'book a doctors appointment' on internal:attr=[placeholder="What needs to be done?"i]
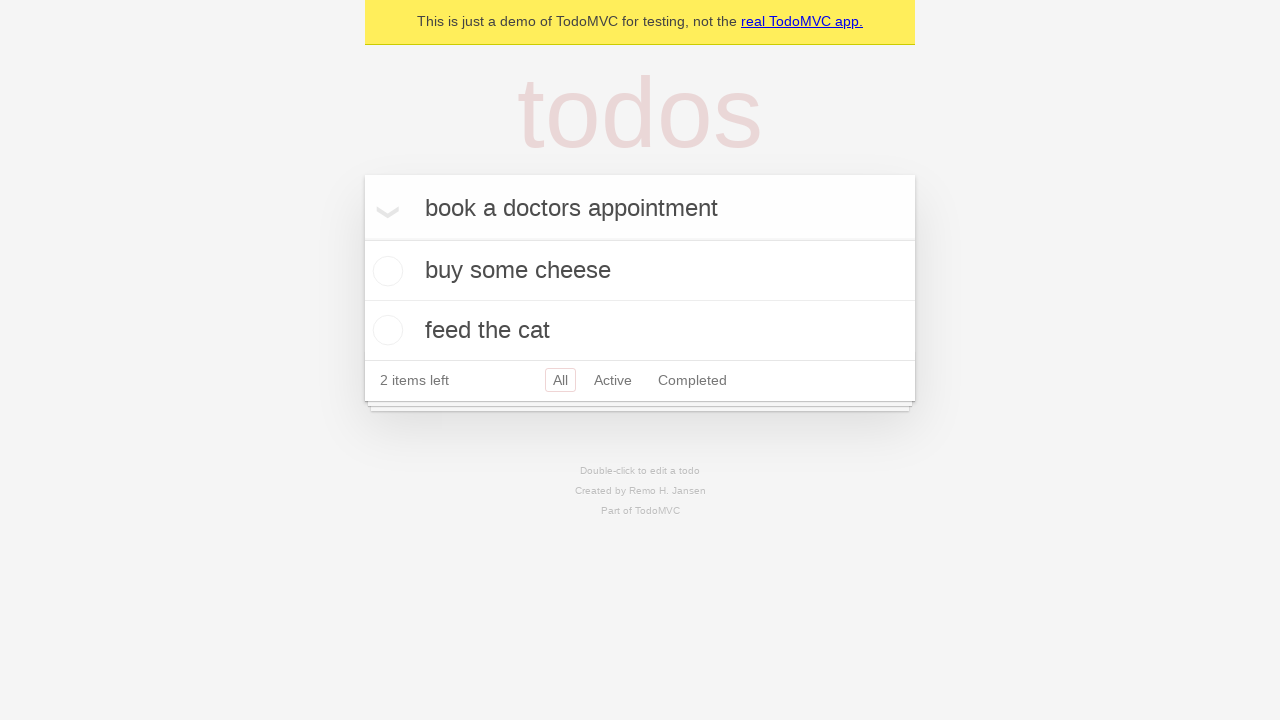

Pressed Enter to create third todo on internal:attr=[placeholder="What needs to be done?"i]
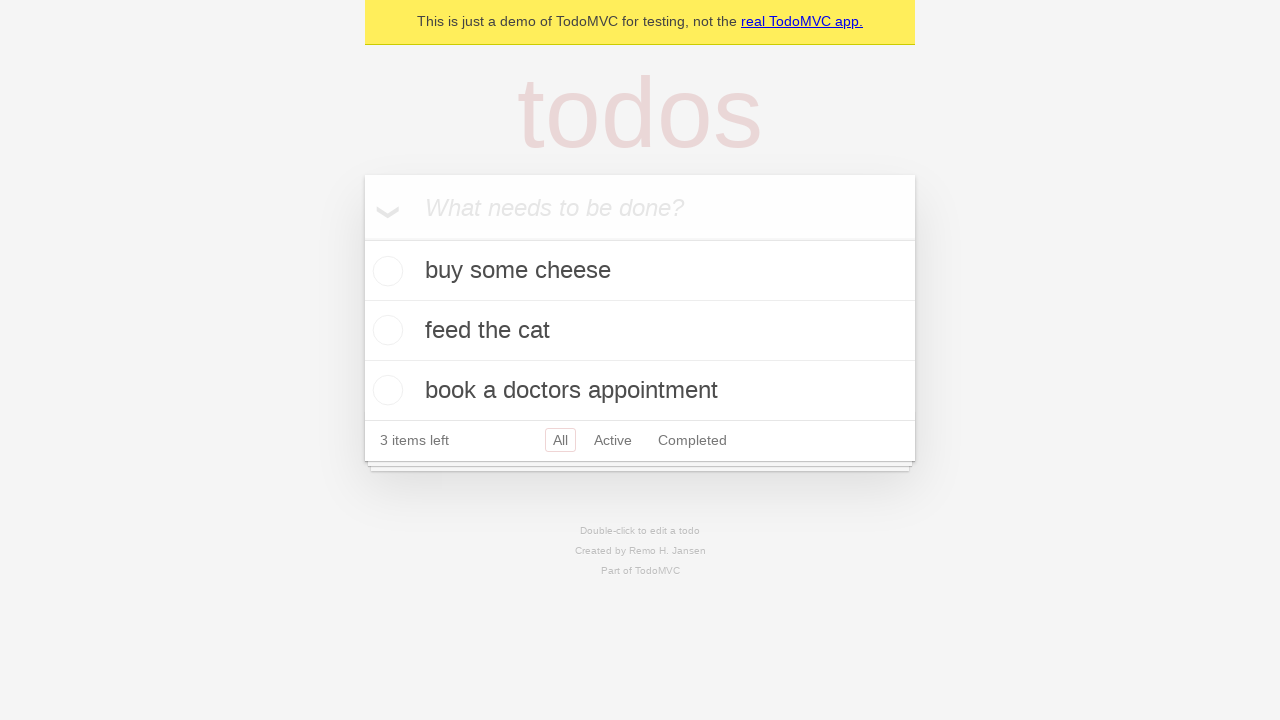

Checked 'Mark all as complete' toggle checkbox at (362, 238) on internal:label="Mark all as complete"i
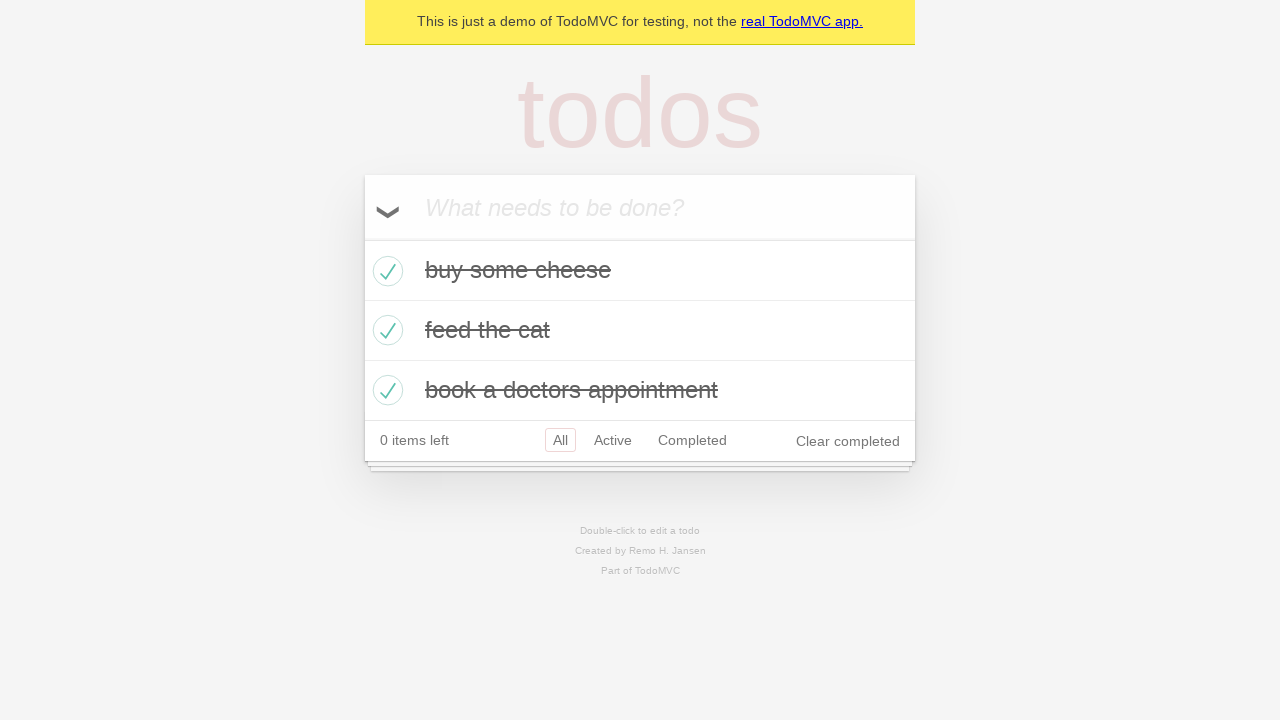

Unchecked the first todo item at (385, 271) on [data-testid='todo-item'] >> nth=0 >> internal:role=checkbox
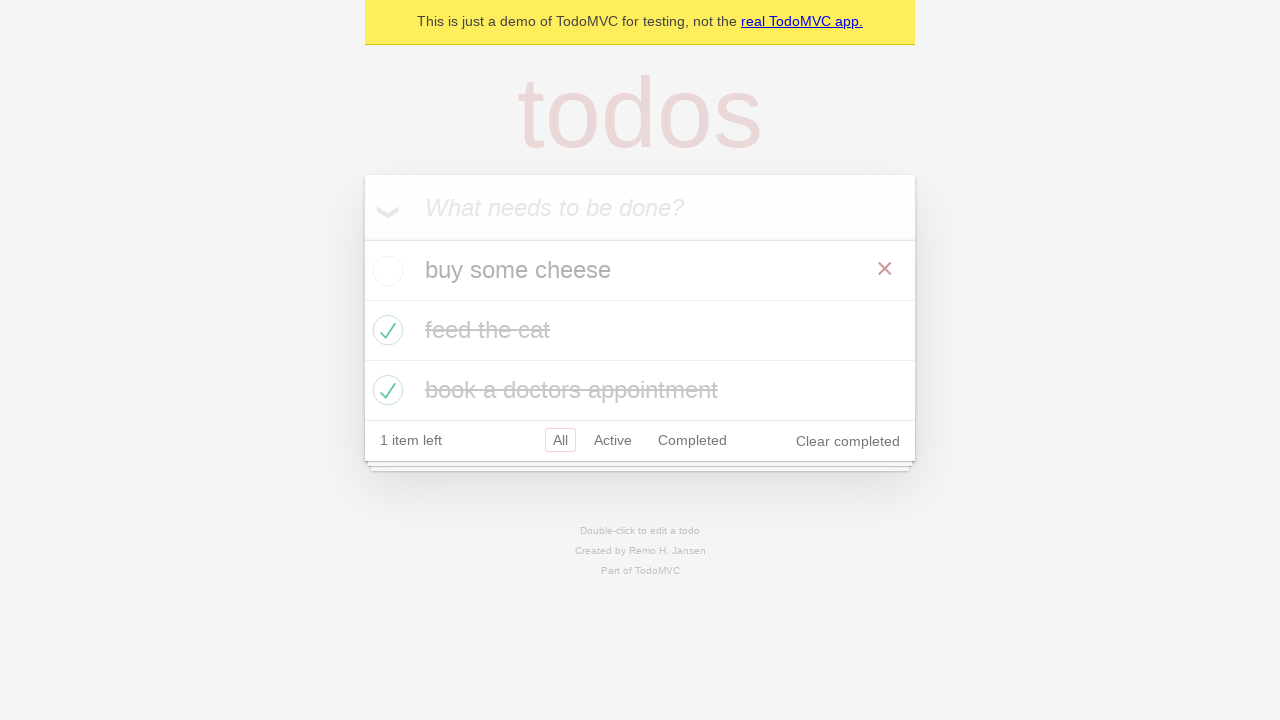

Rechecked the first todo item at (385, 271) on [data-testid='todo-item'] >> nth=0 >> internal:role=checkbox
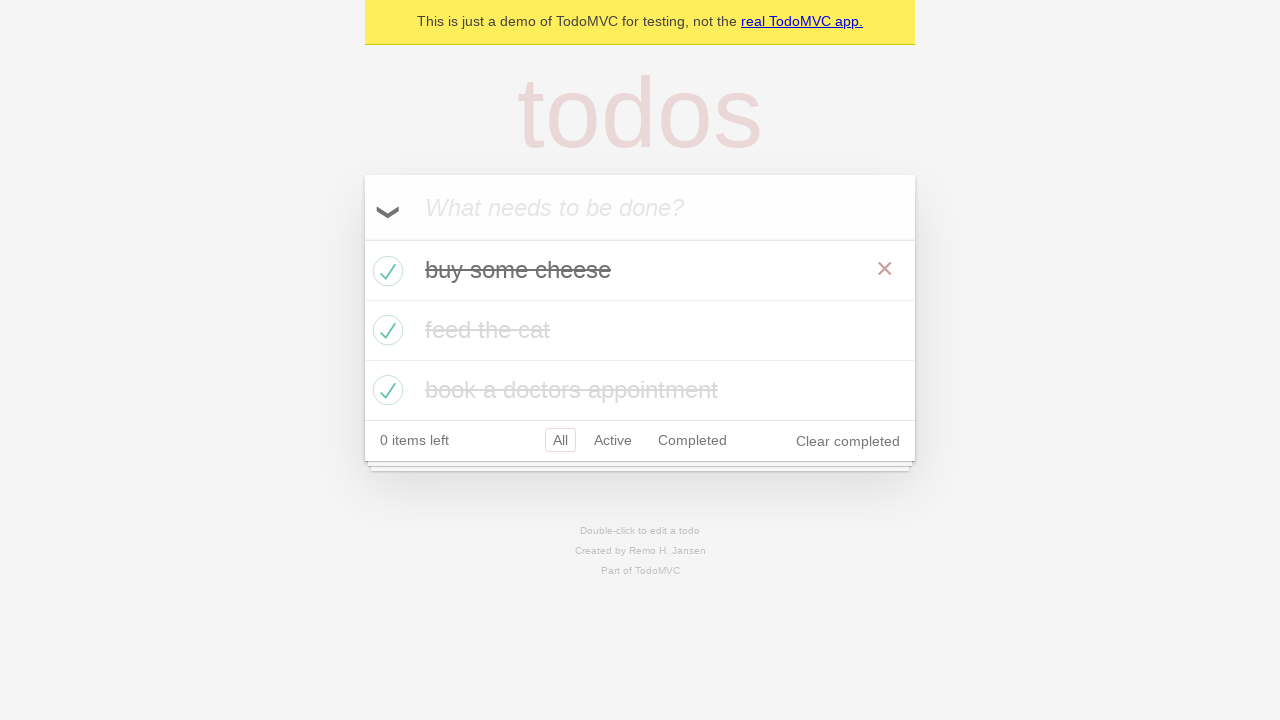

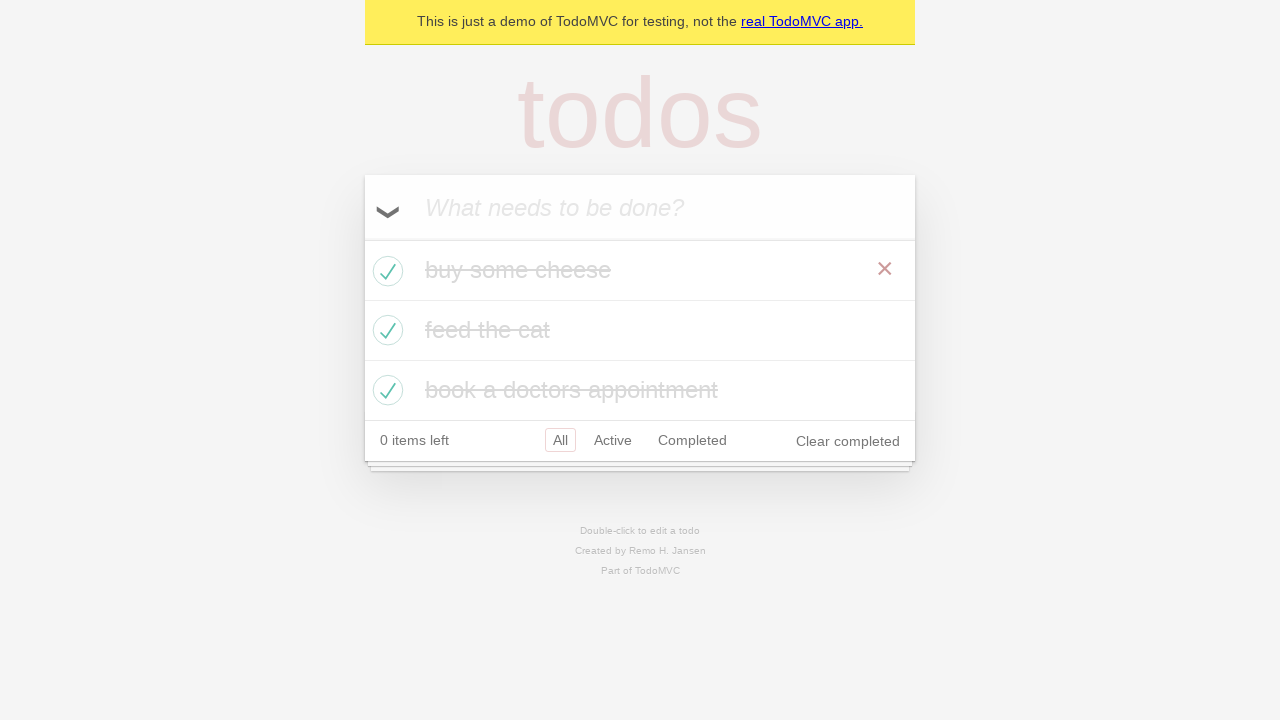